Tests clicking a link that opens a popup window on a test page by locating the link via its text content and clicking it.

Starting URL: http://omayo.blogspot.com/

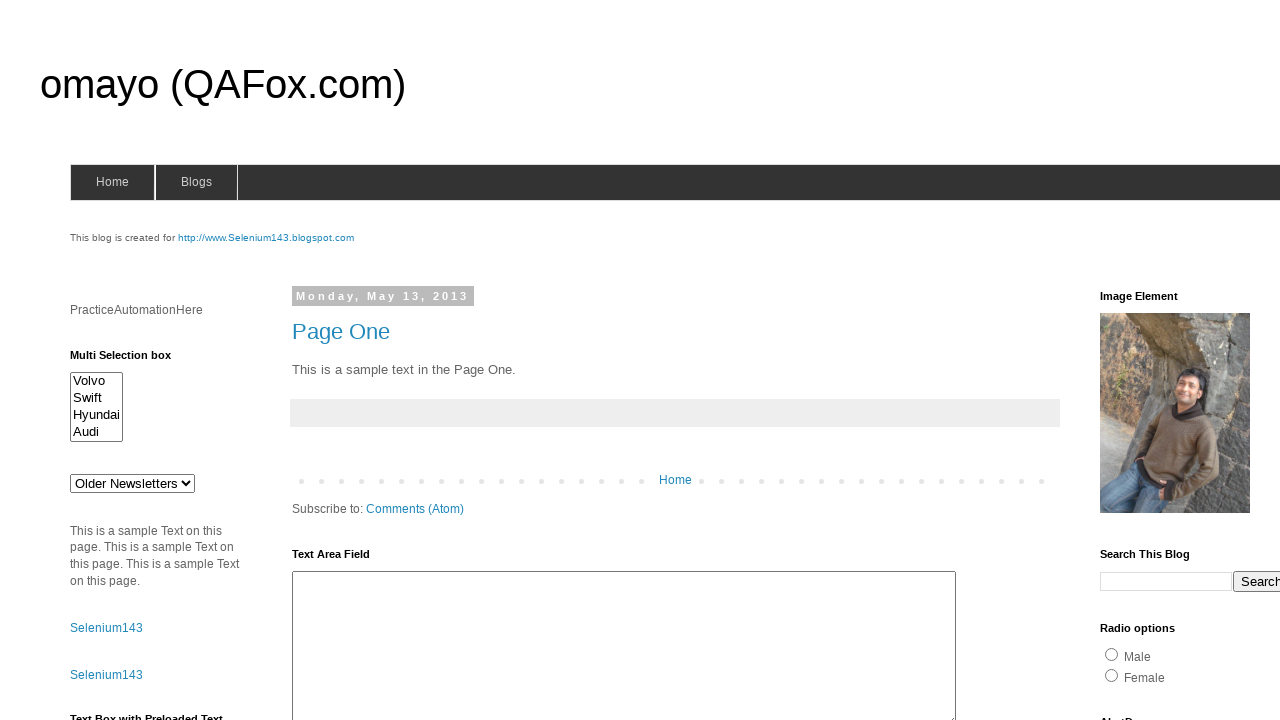

Navigated to http://omayo.blogspot.com/
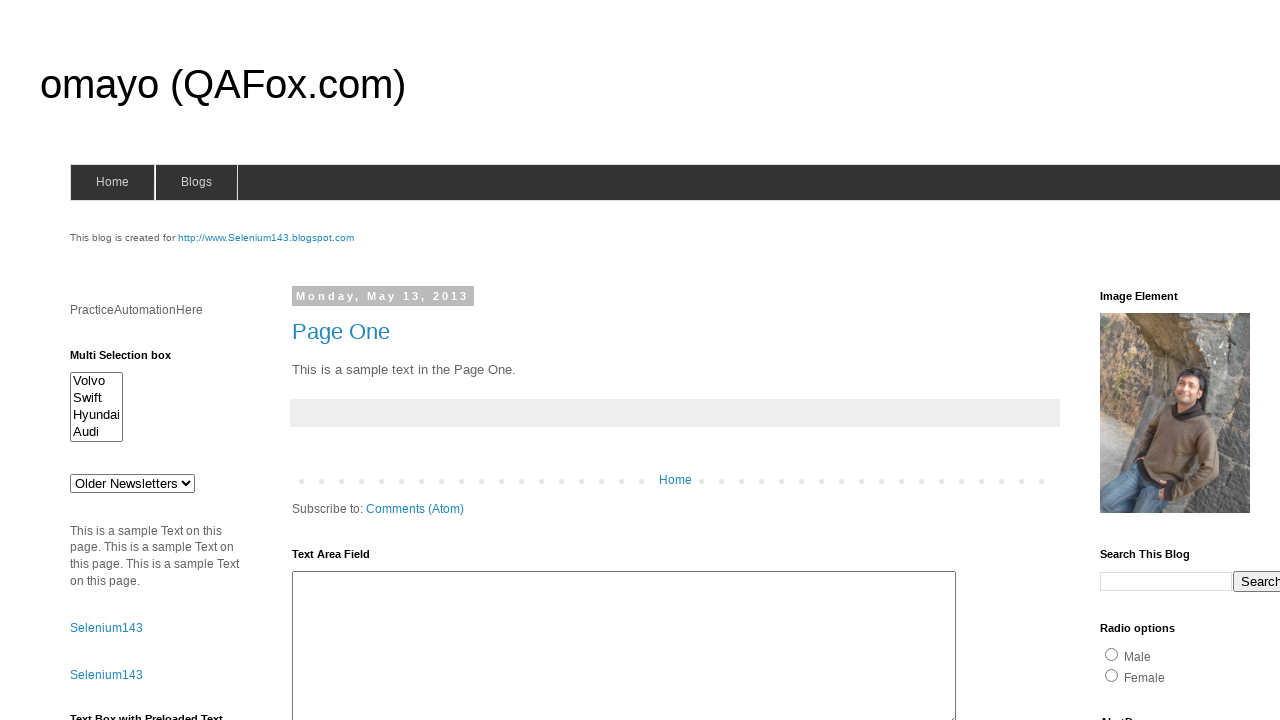

Clicked link with text 'Open a popup window' to open popup at (132, 360) on text=Open a popup window
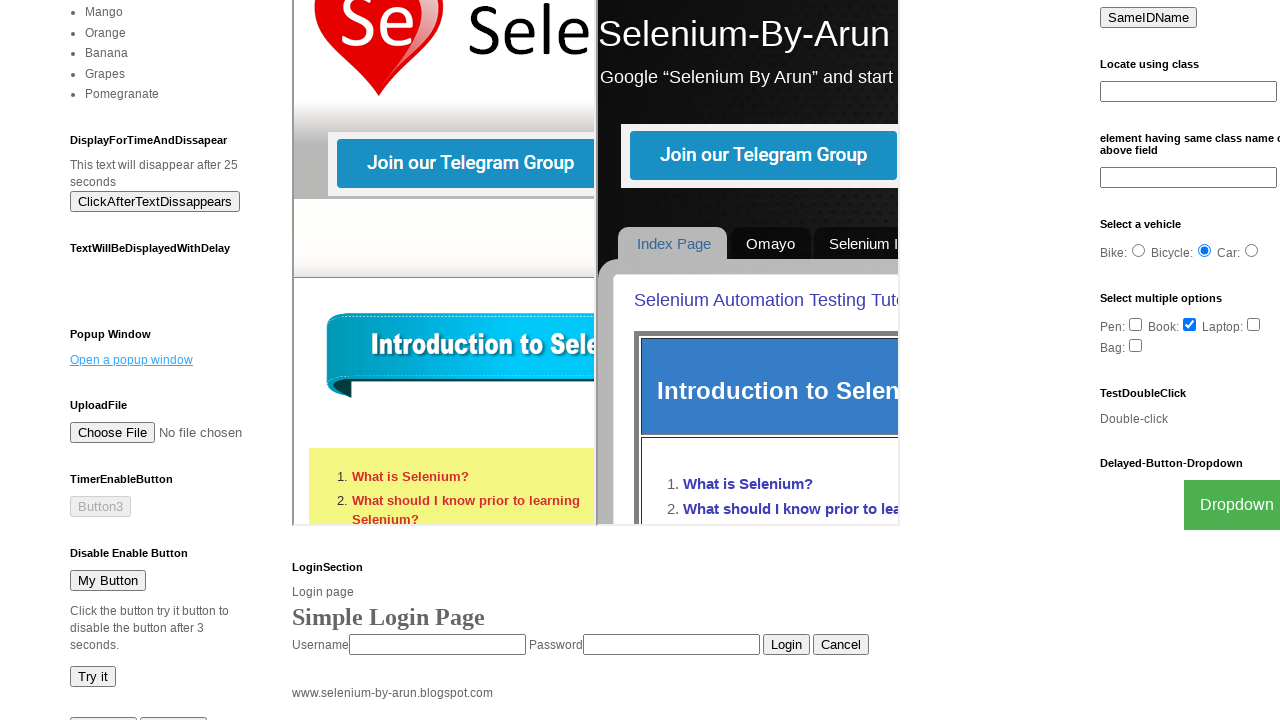

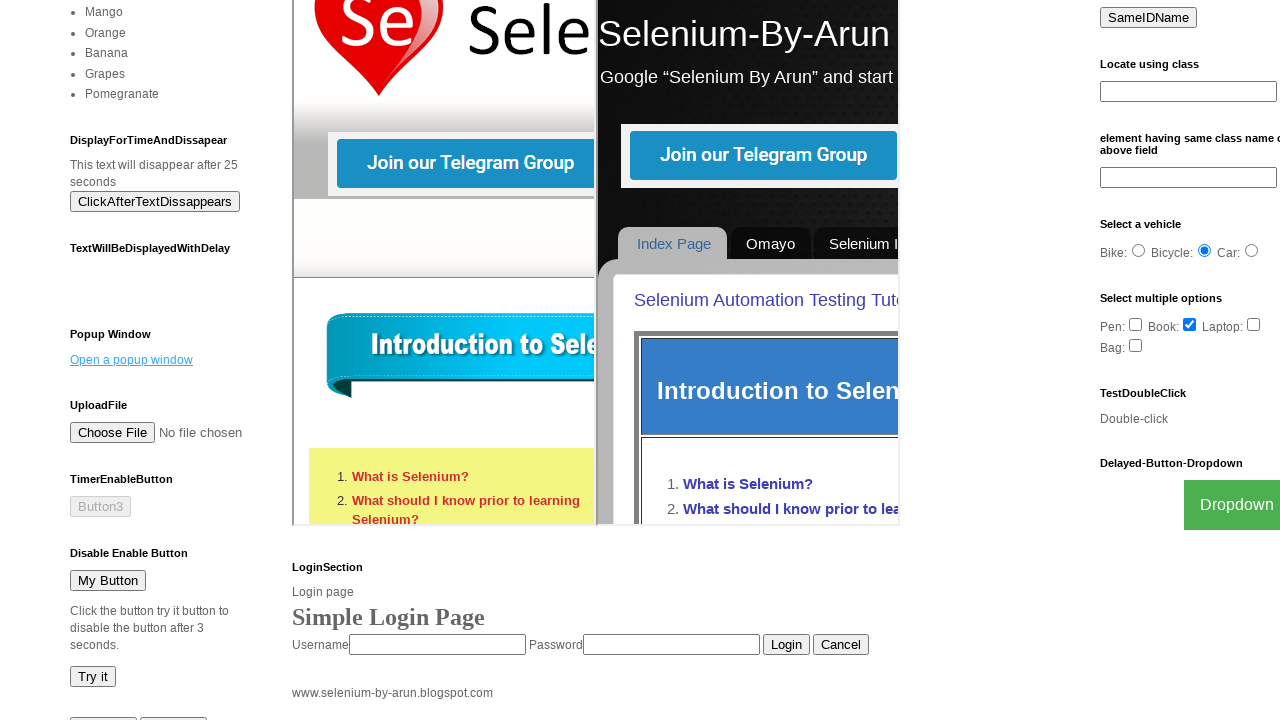